Navigates to Selenium downloads page and clicks on the Projects link using partial link text

Starting URL: https://selenium.dev/downloads/

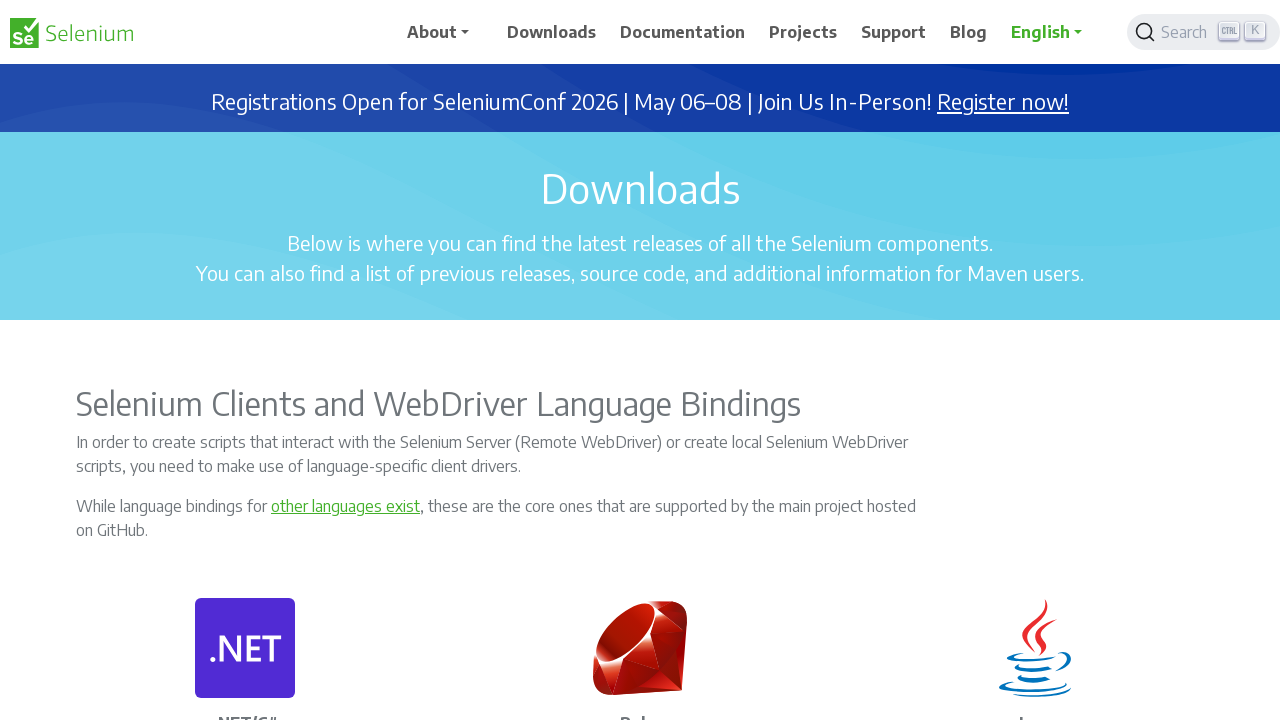

Navigated to Selenium downloads page
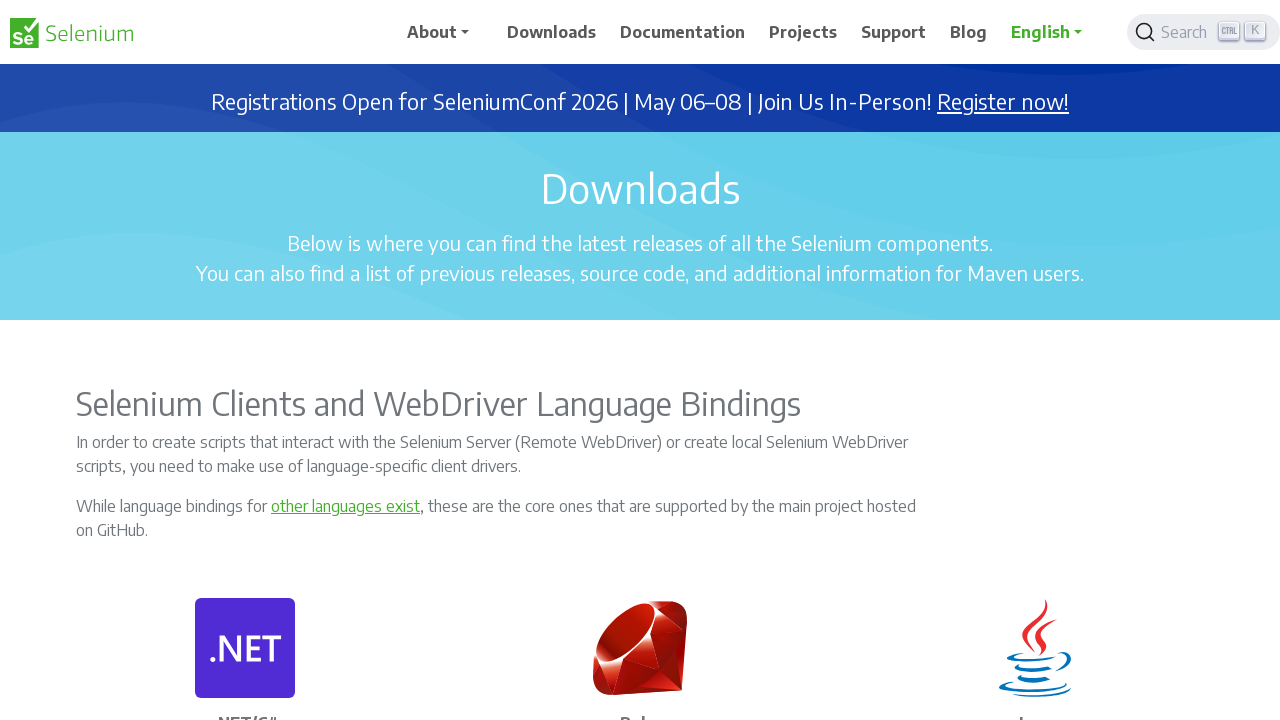

Clicked on the Projects link using partial link text at (803, 32) on text=Proj
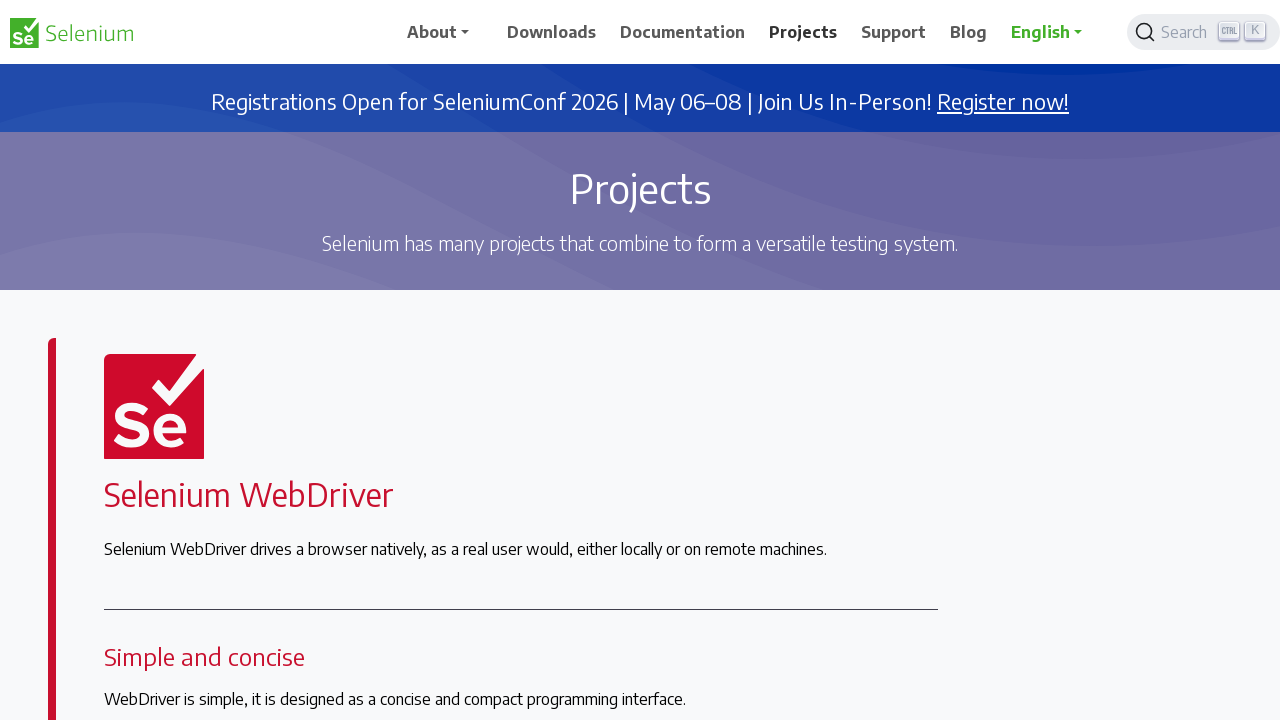

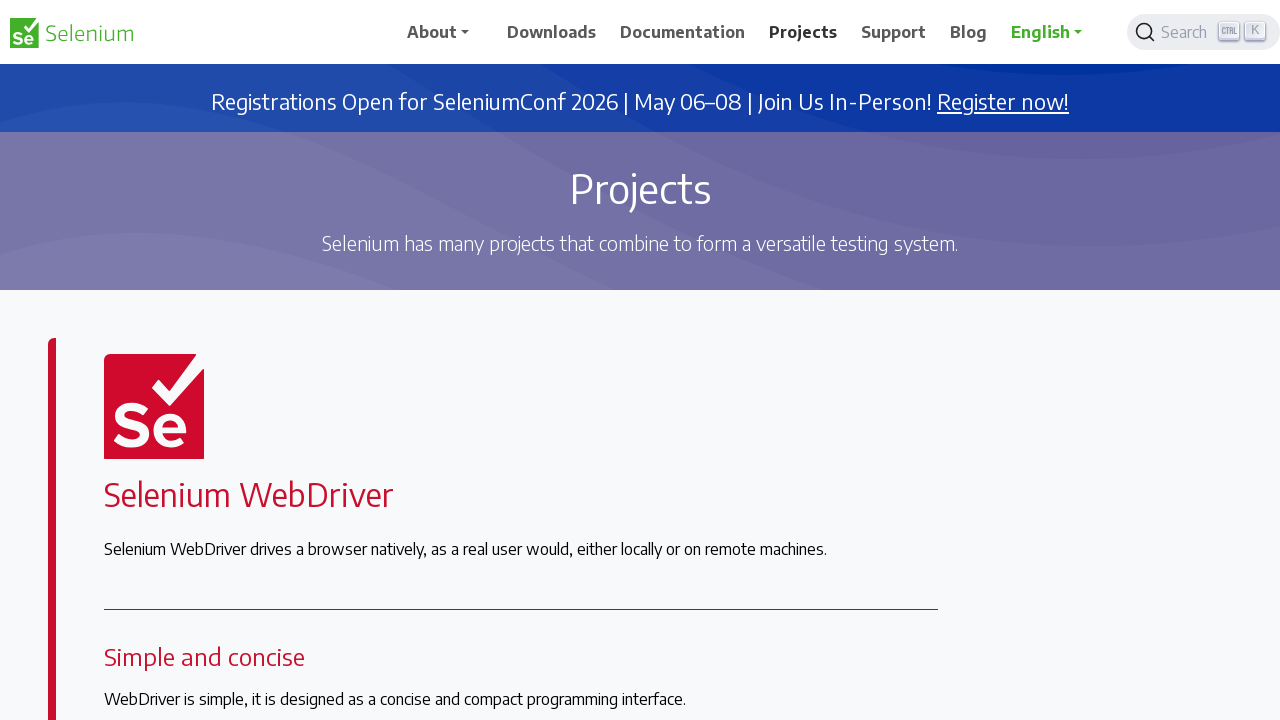